Tests multi-select dropdown functionality on W3Schools example page by selecting and deselecting various options

Starting URL: https://www.w3schools.com/tags/tryit.asp?filename=tryhtml_select_multiple

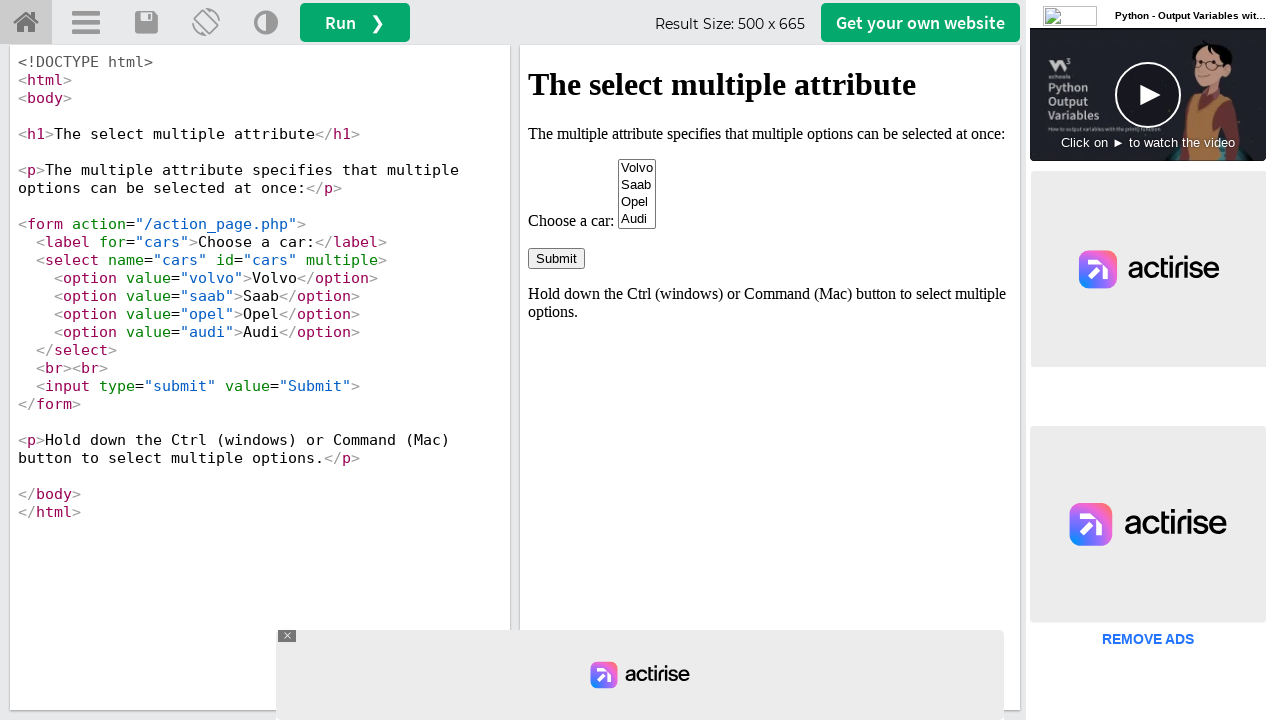

Located iframe containing the example
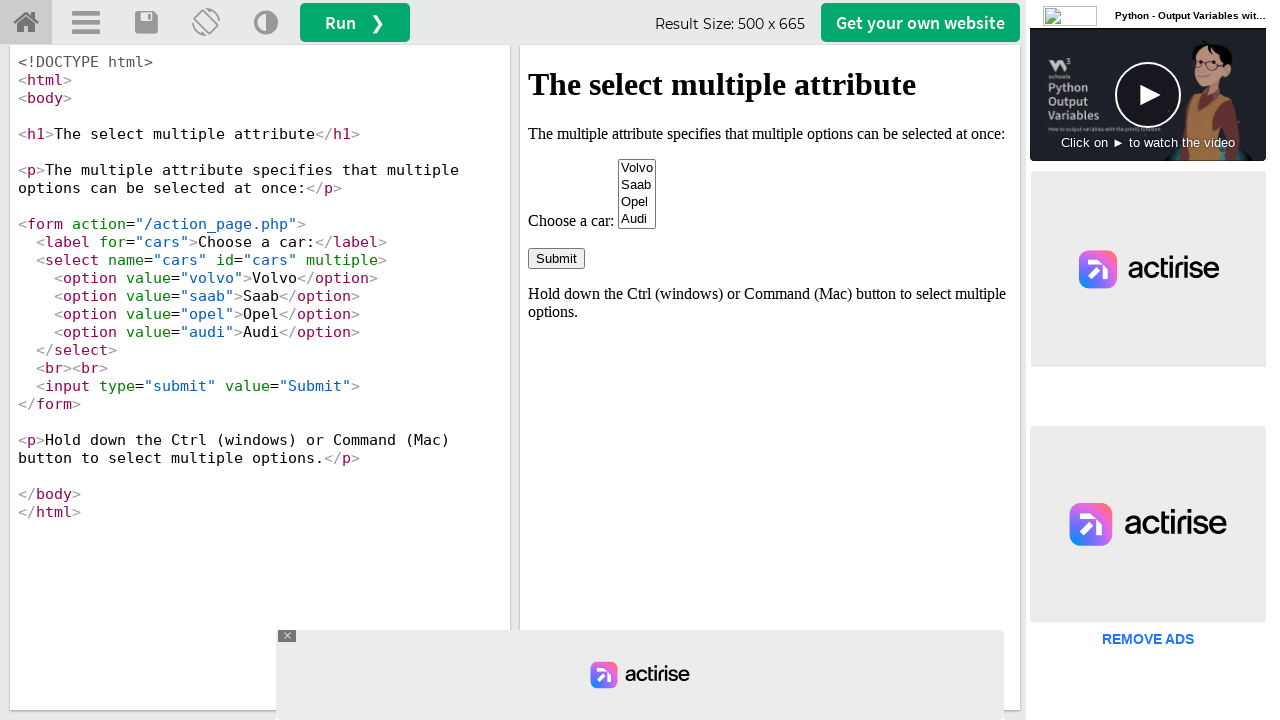

Located multi-select dropdown element with id 'cars'
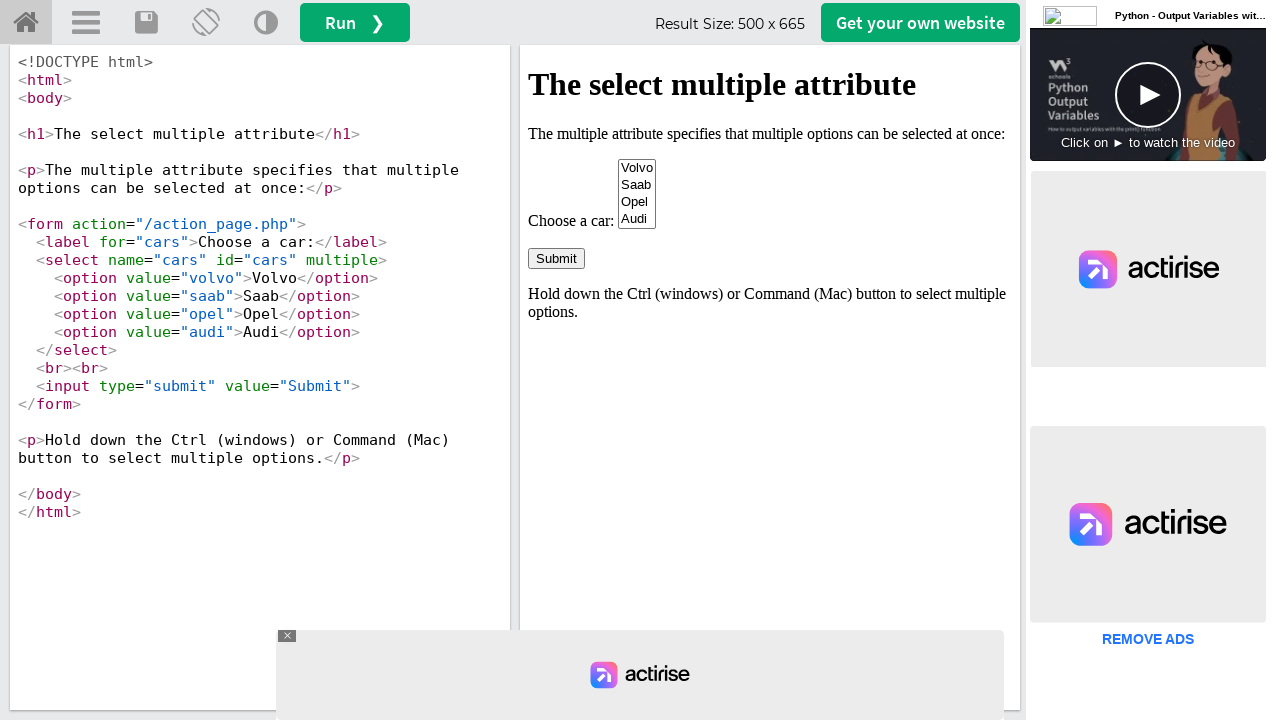

Selected option at index 0 (Volvo) from multi-select dropdown on iframe[name='iframeResult'] >> internal:control=enter-frame >> #cars
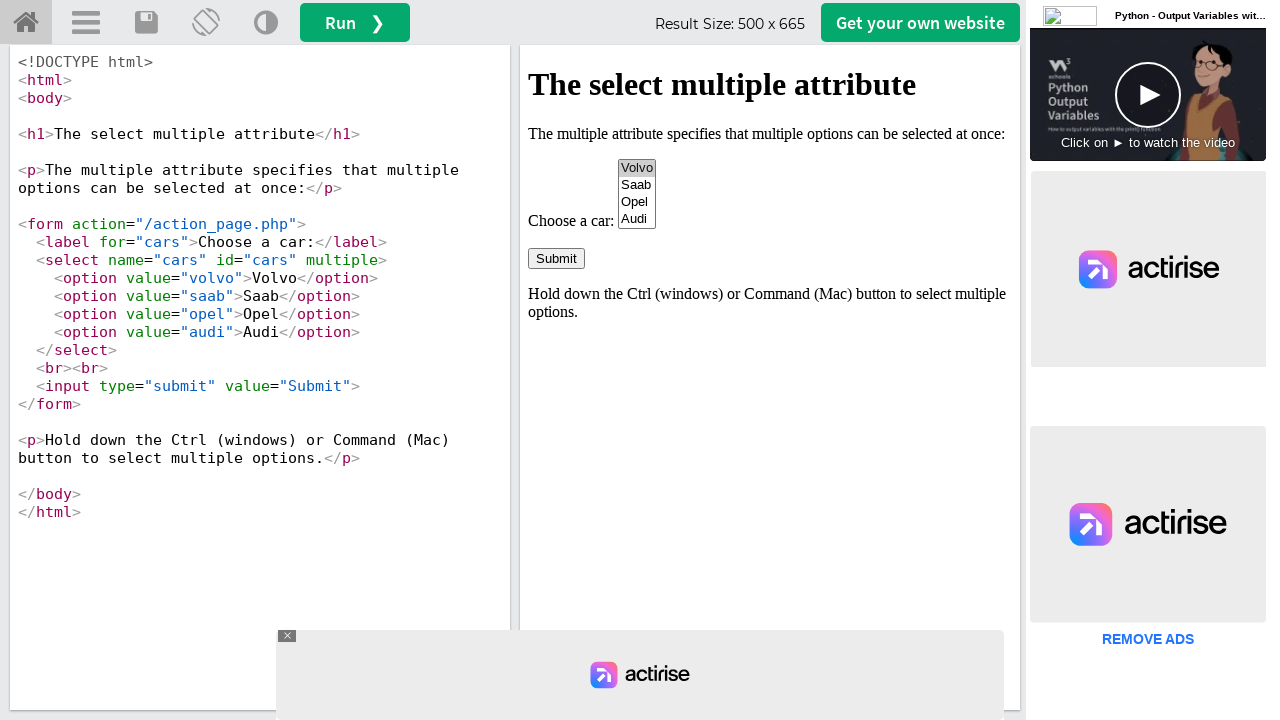

Selected 'Opel' option by visible text on iframe[name='iframeResult'] >> internal:control=enter-frame >> #cars
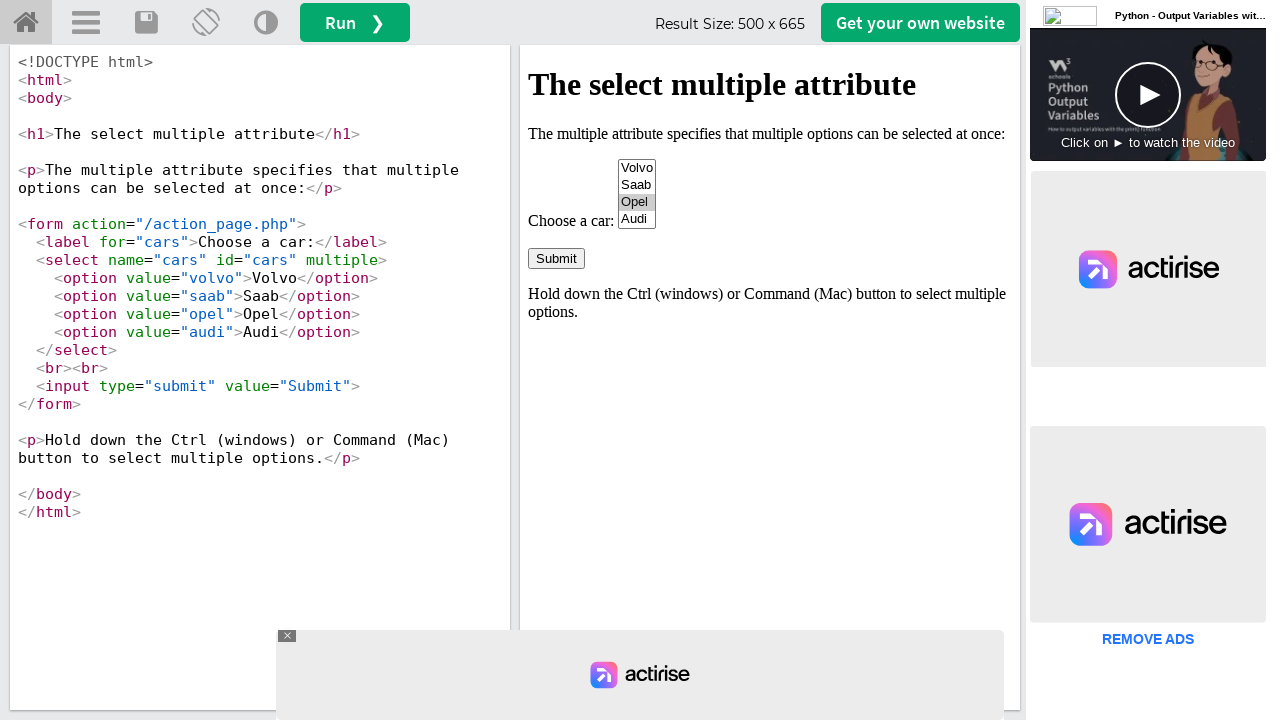

Selected 'audi' option by value on iframe[name='iframeResult'] >> internal:control=enter-frame >> #cars
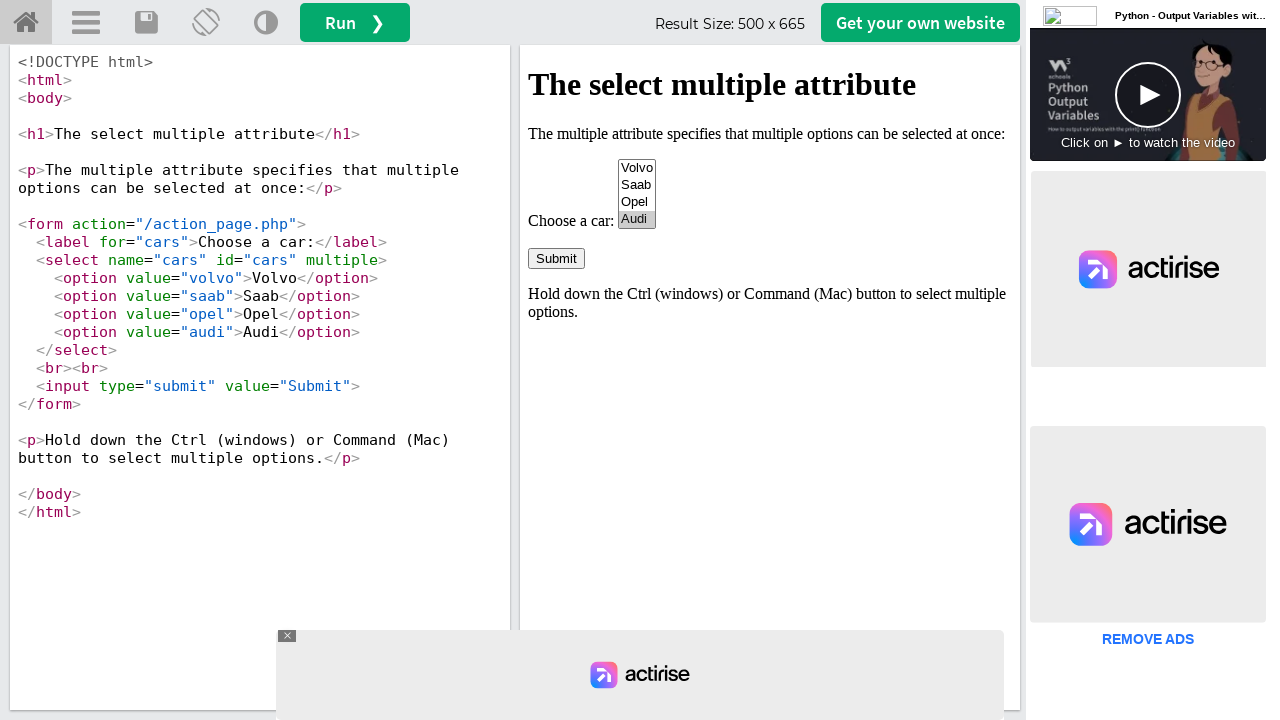

Deselected multiple options: option at index 3, 'Opel', and 'Volvo'
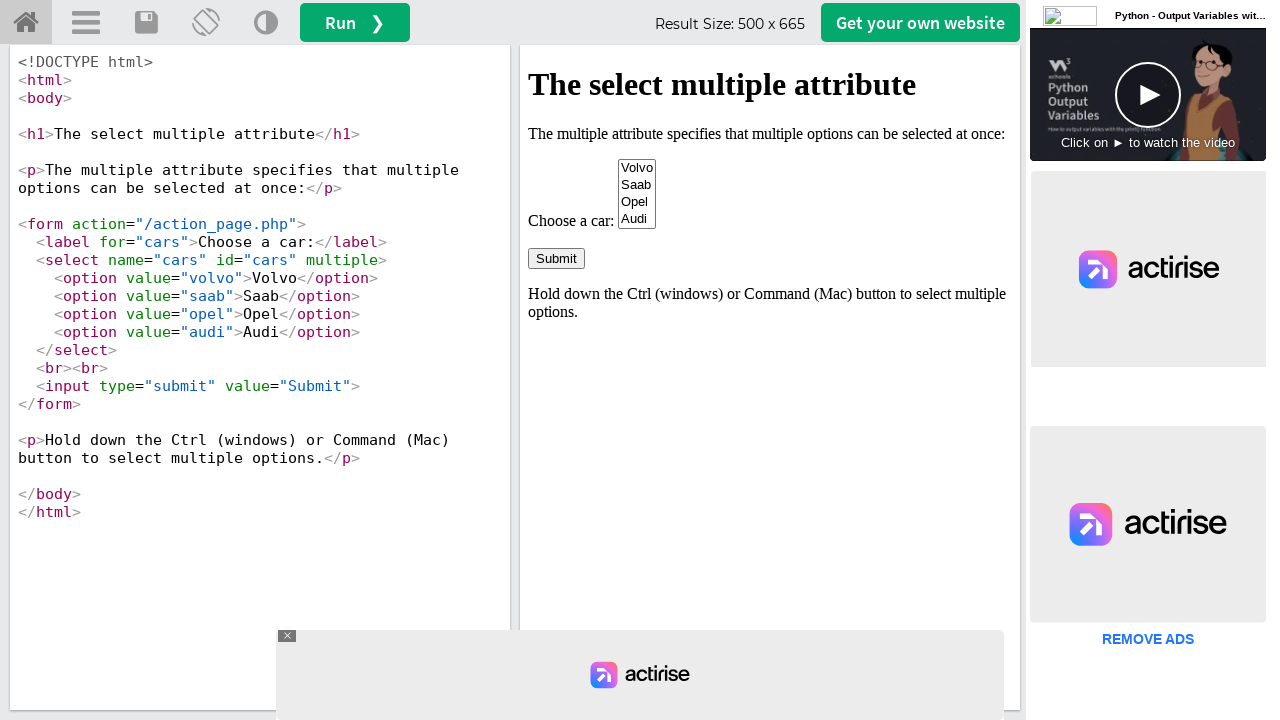

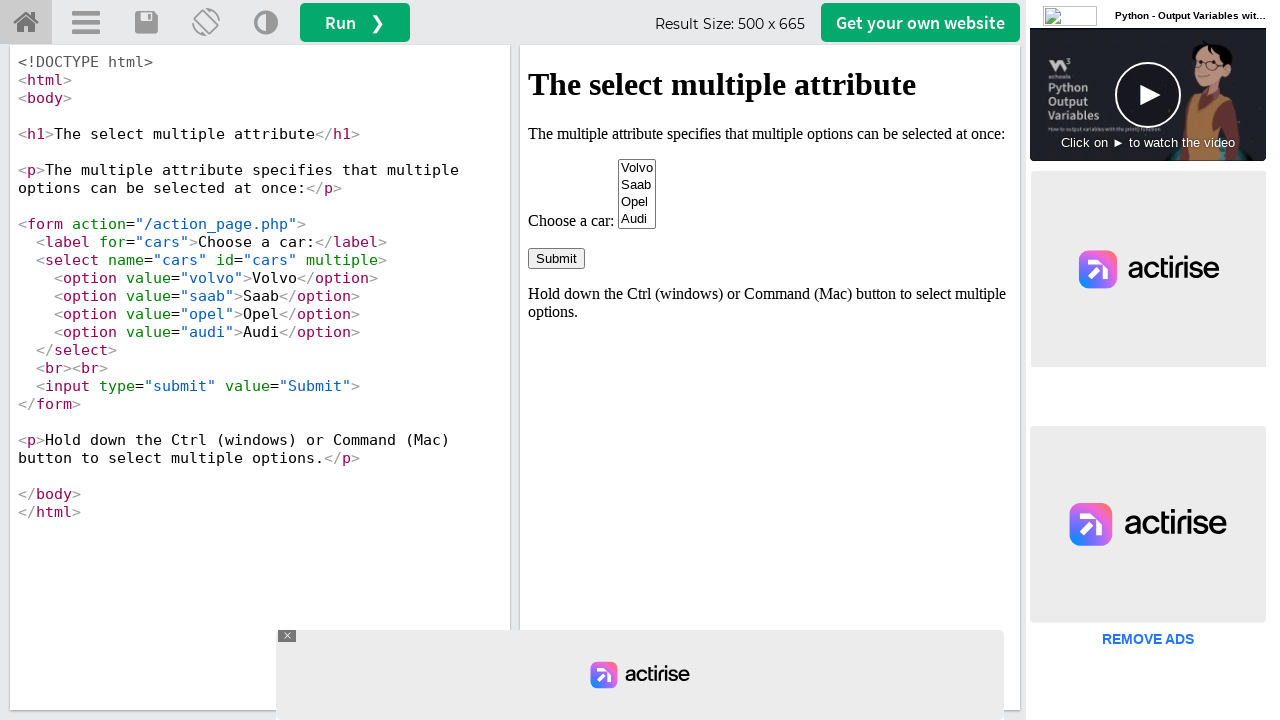